Tests file download functionality by clicking the download button on the page

Starting URL: https://www.leafground.com/file.xhtml

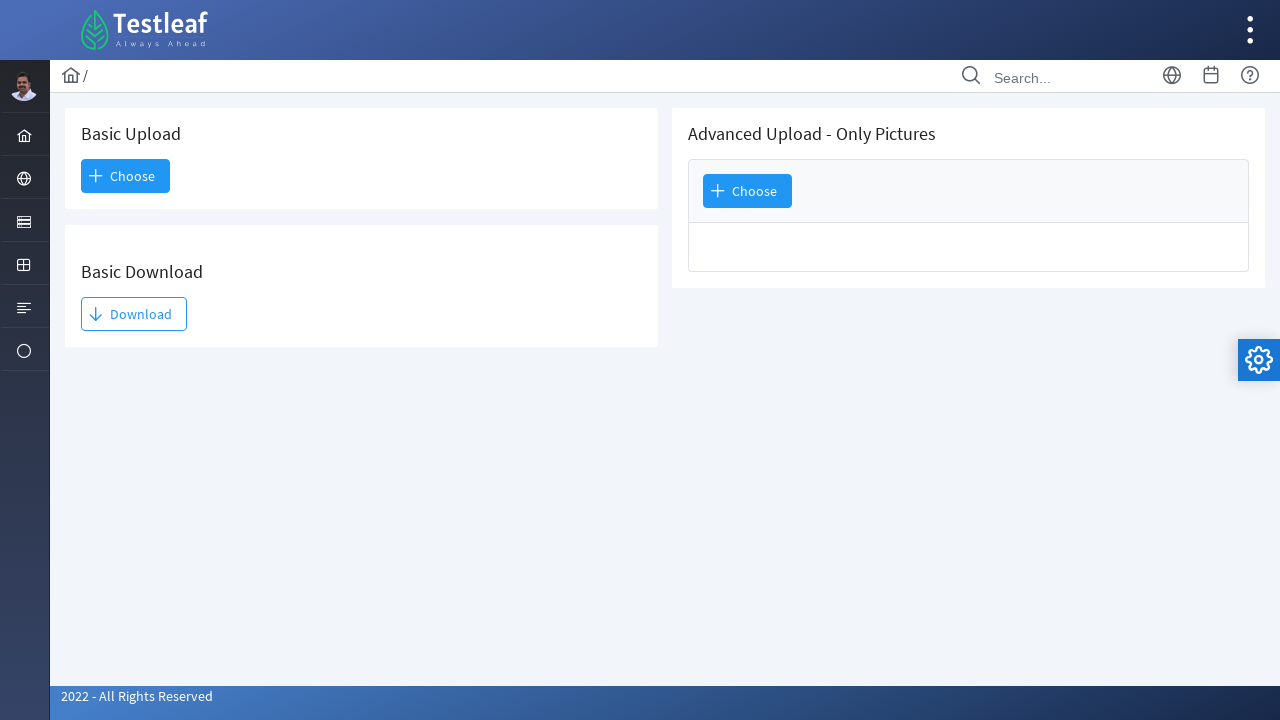

Clicked the download button at (134, 314) on #j_idt93\:j_idt95
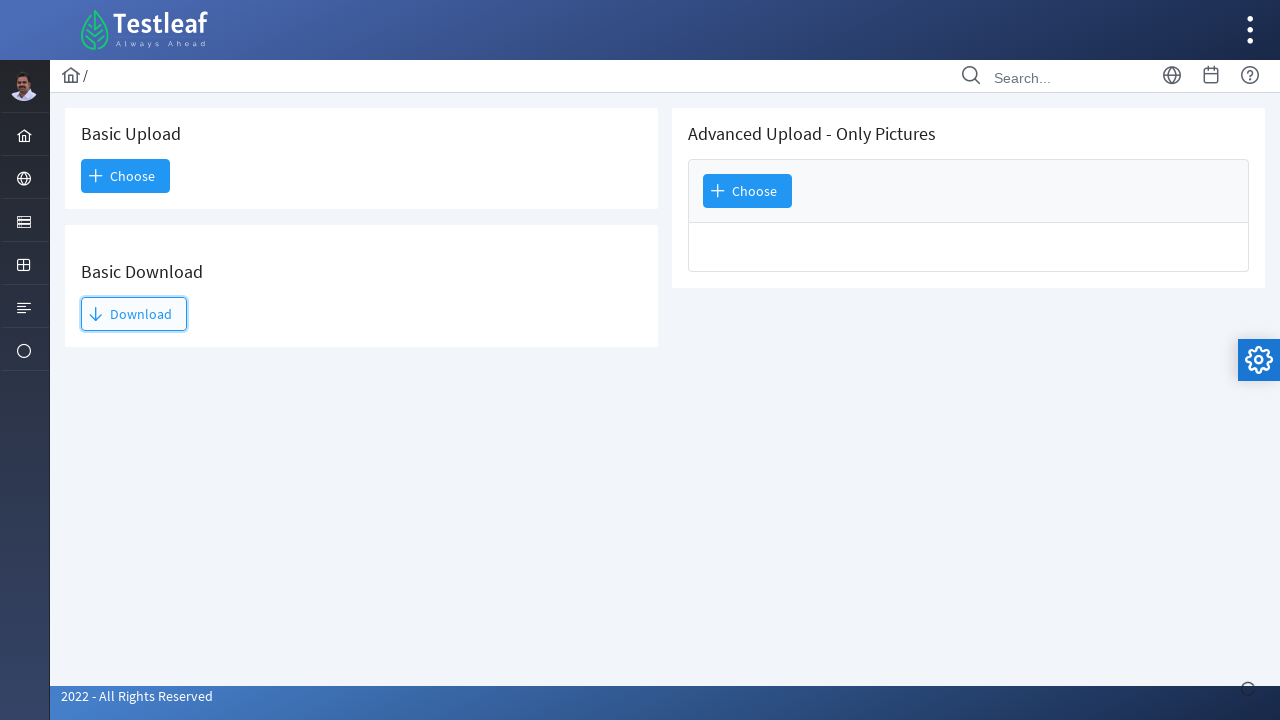

Waited 2 seconds for download to initiate
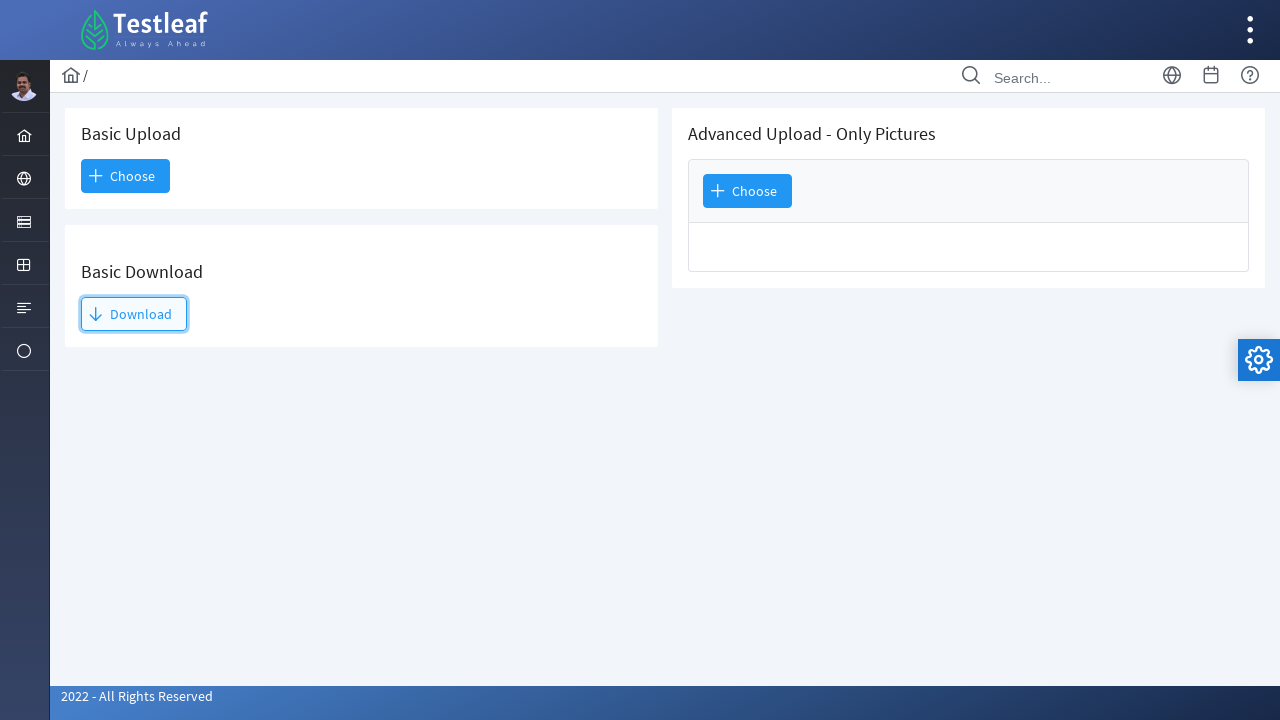

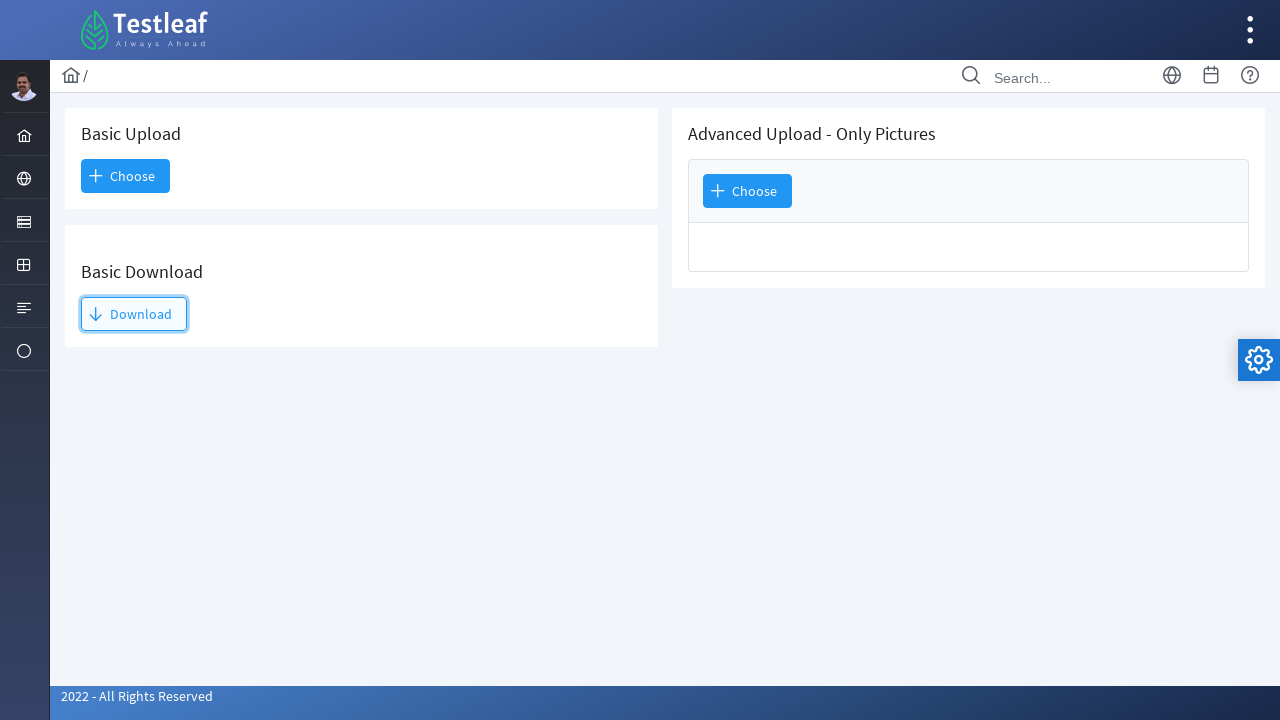